Navigates to Wise Quarter website and verifies that the page title contains expected text

Starting URL: https://www.wisequarter.com

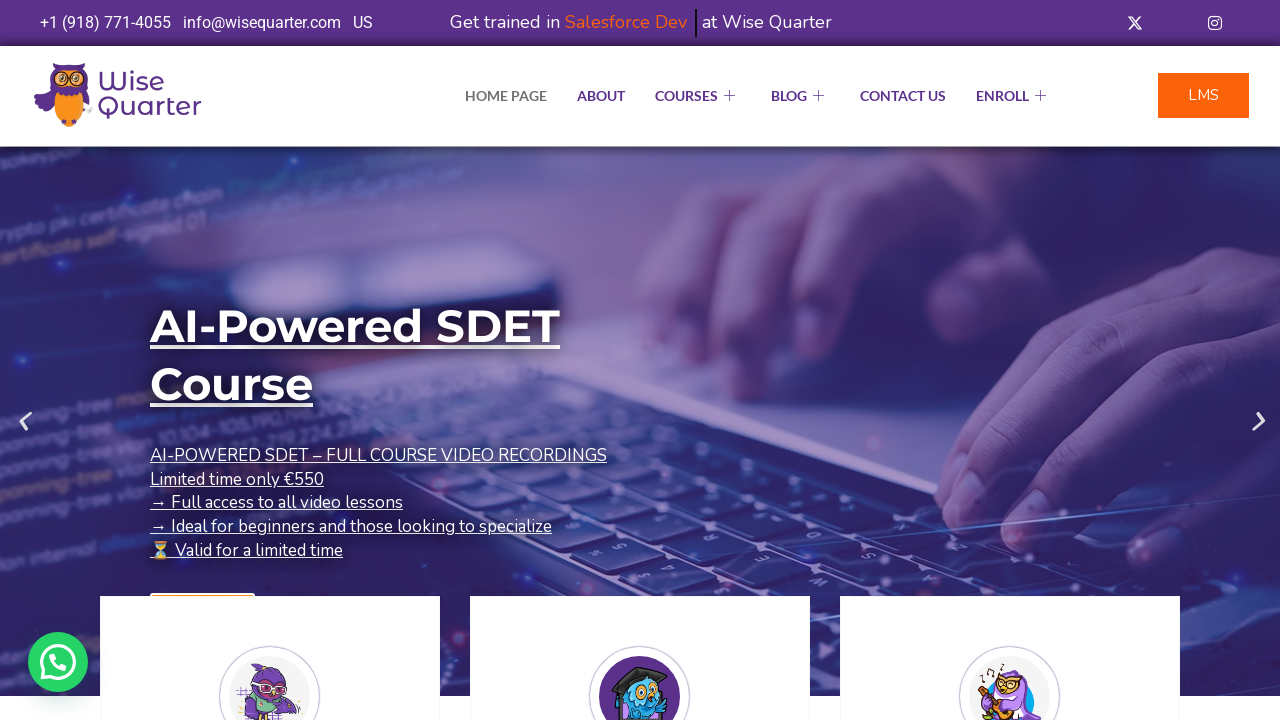

Navigated to https://www.wisequarter.com
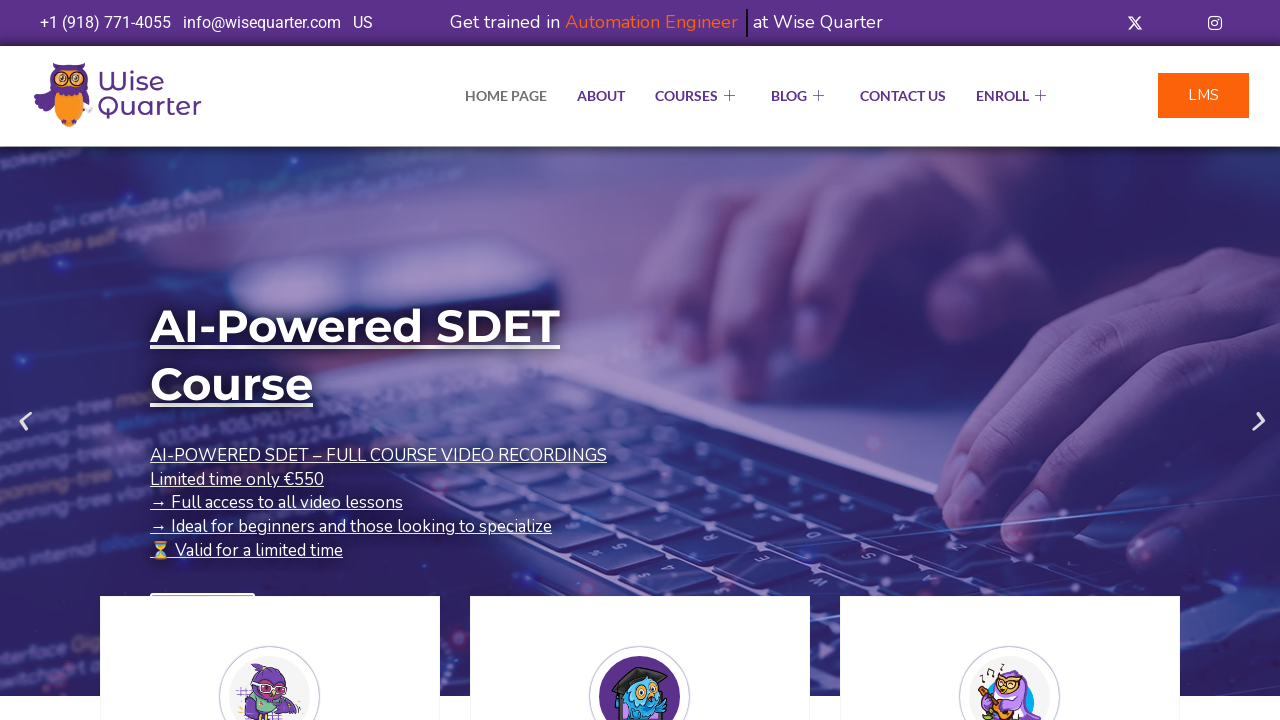

Retrieved page title
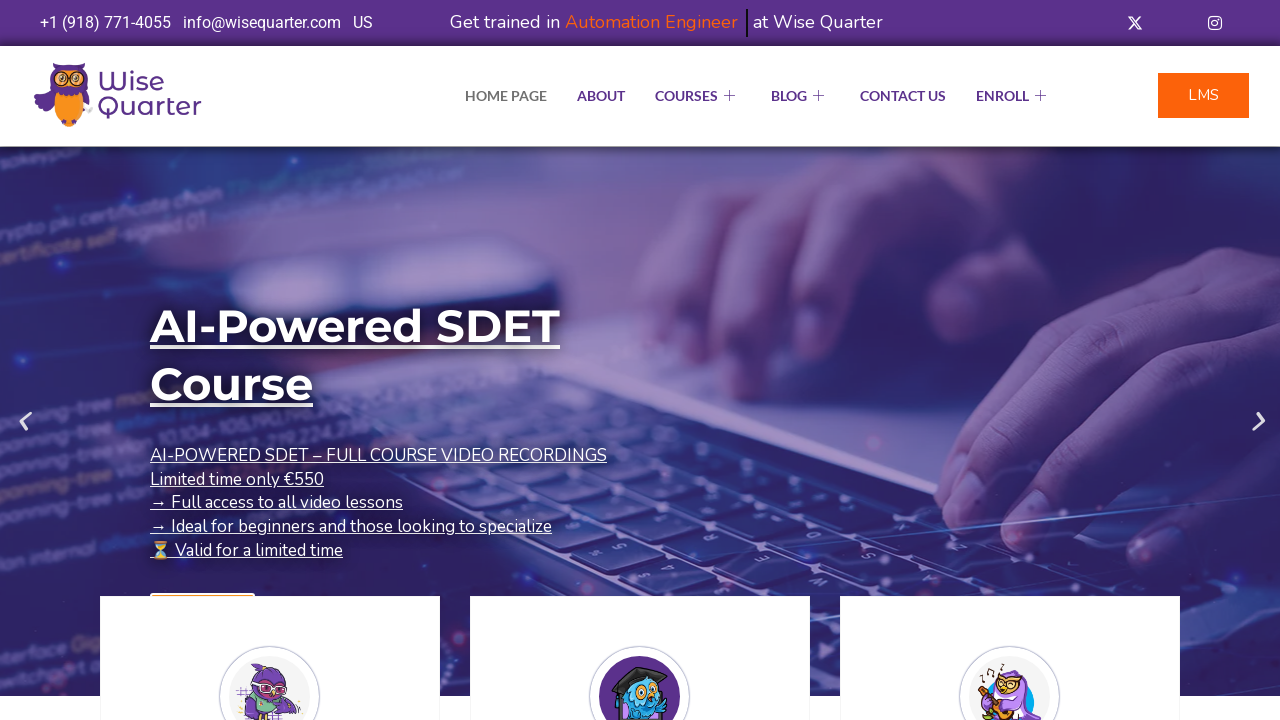

Page title contains 'Wise Quarter' - test passed
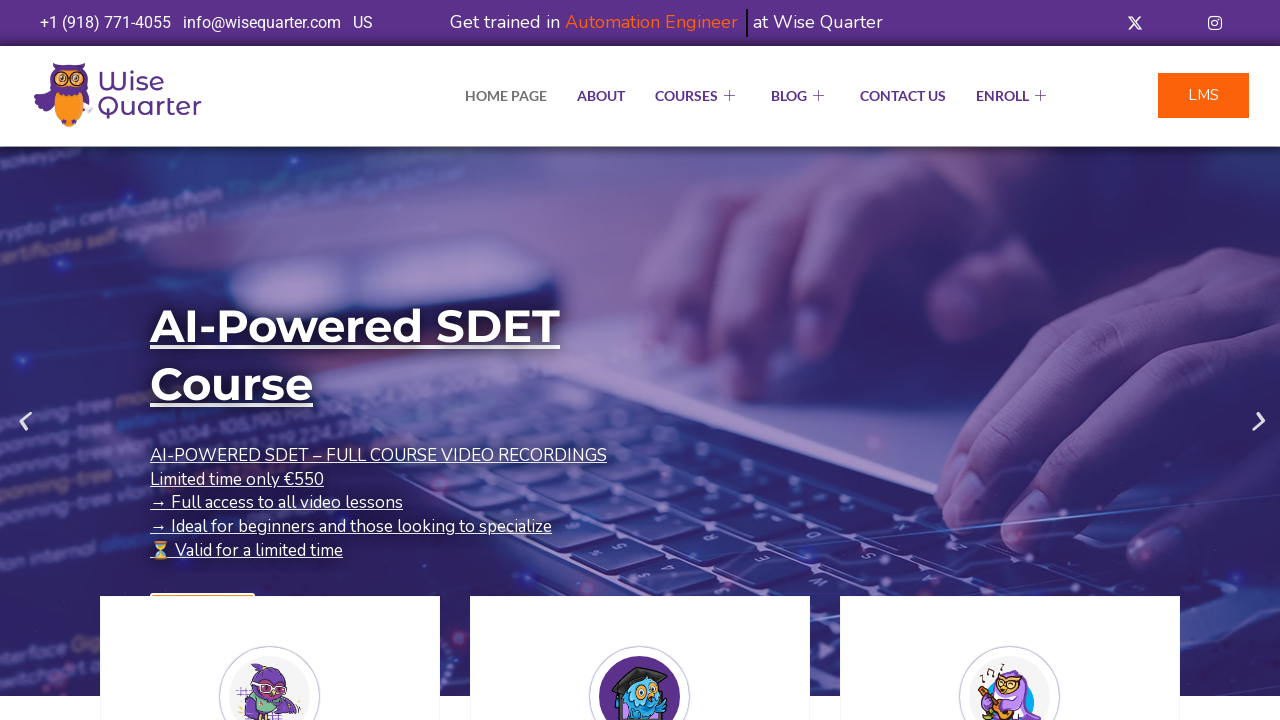

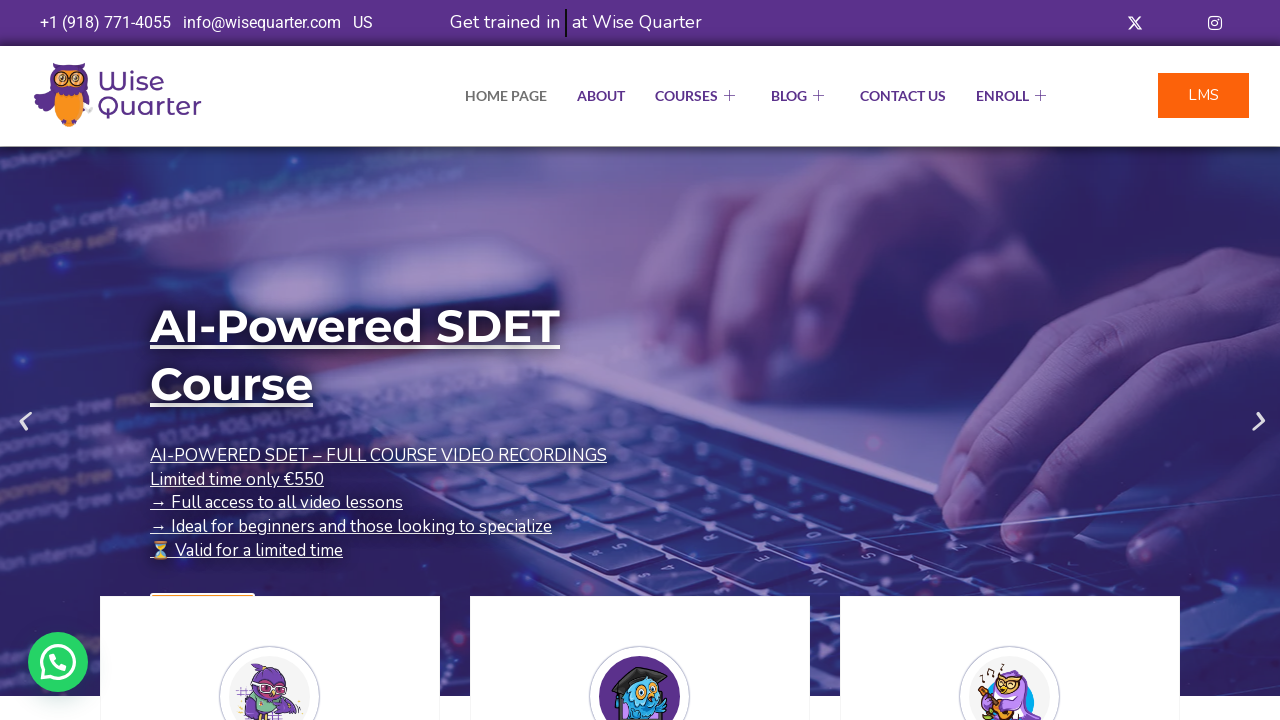